Navigates to Snapdeal homepage and verifies it loads

Starting URL: https://www.snapdeal.com/

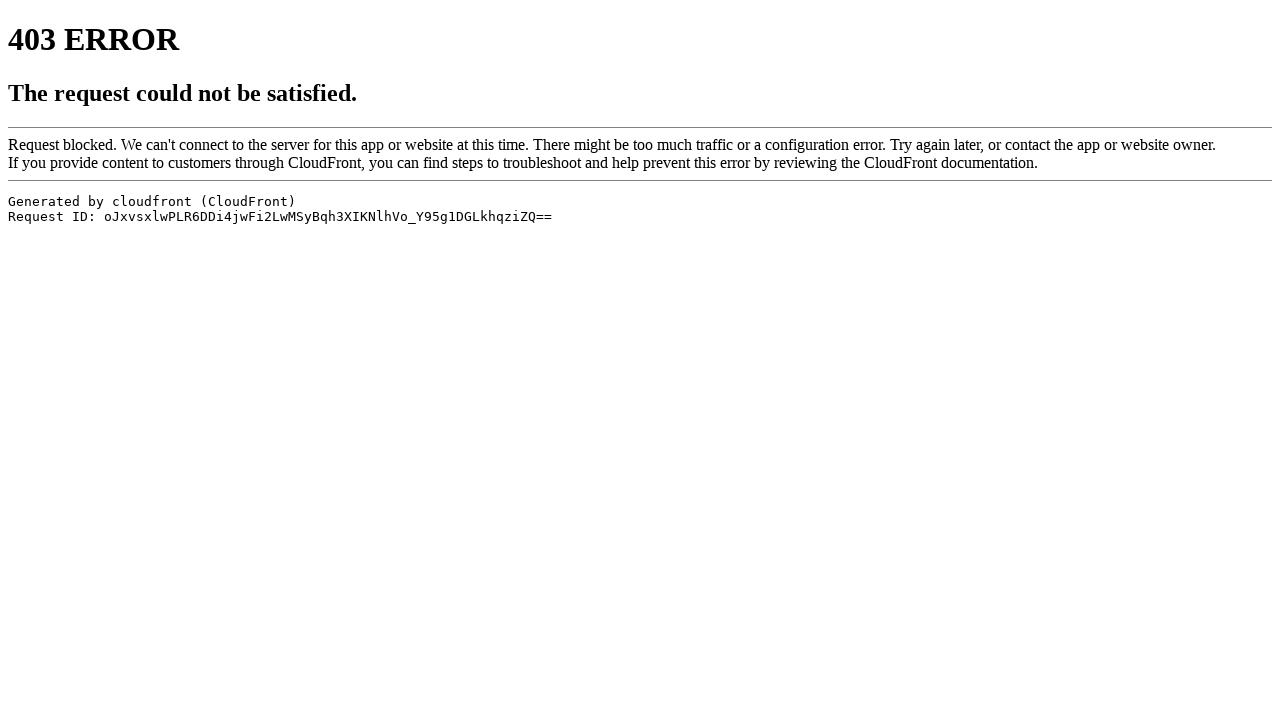

Navigated to Snapdeal homepage
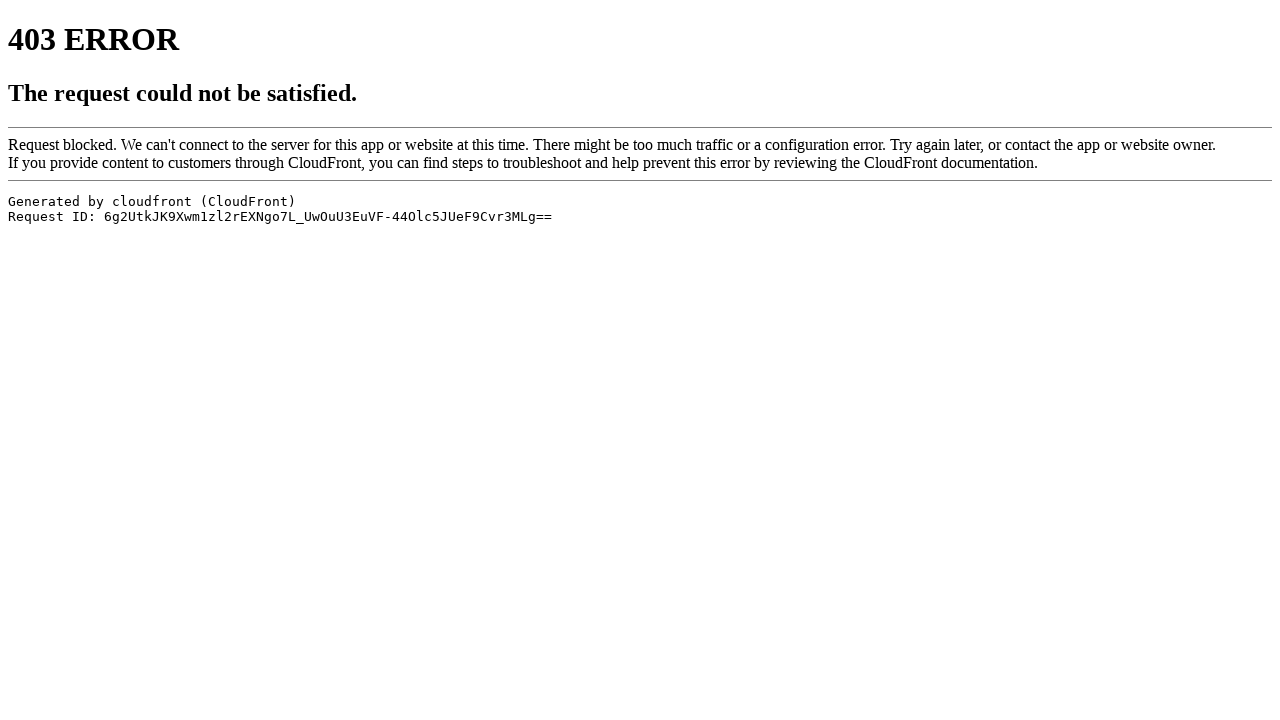

Snapdeal homepage loaded successfully
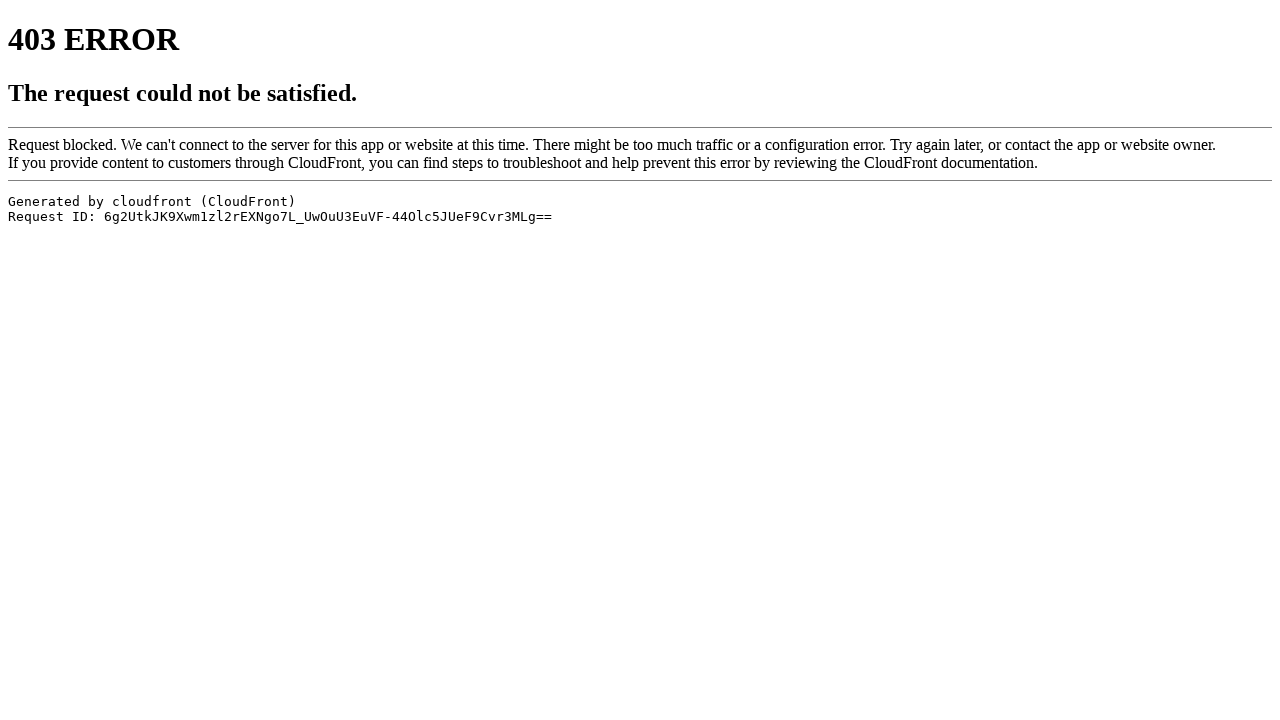

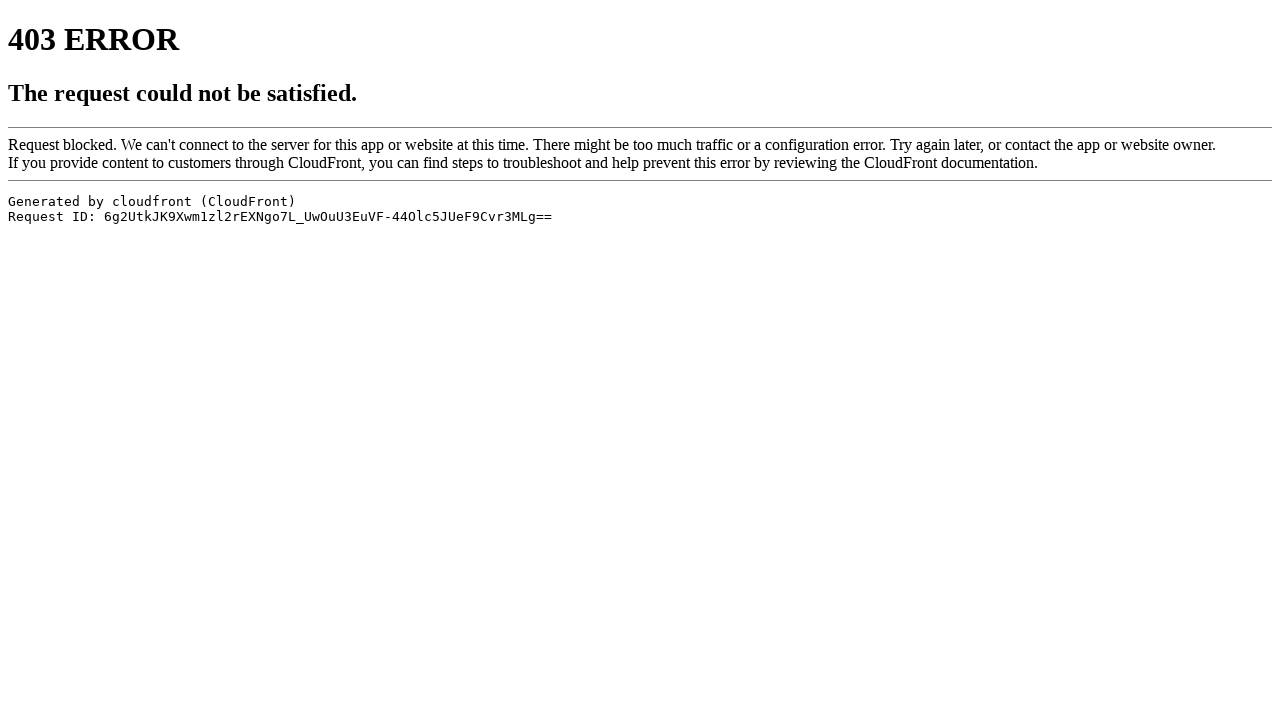